Navigates to a Stepik lesson page, fills in a text answer field, and submits the solution

Starting URL: https://stepik.org/lesson/25969/step/12

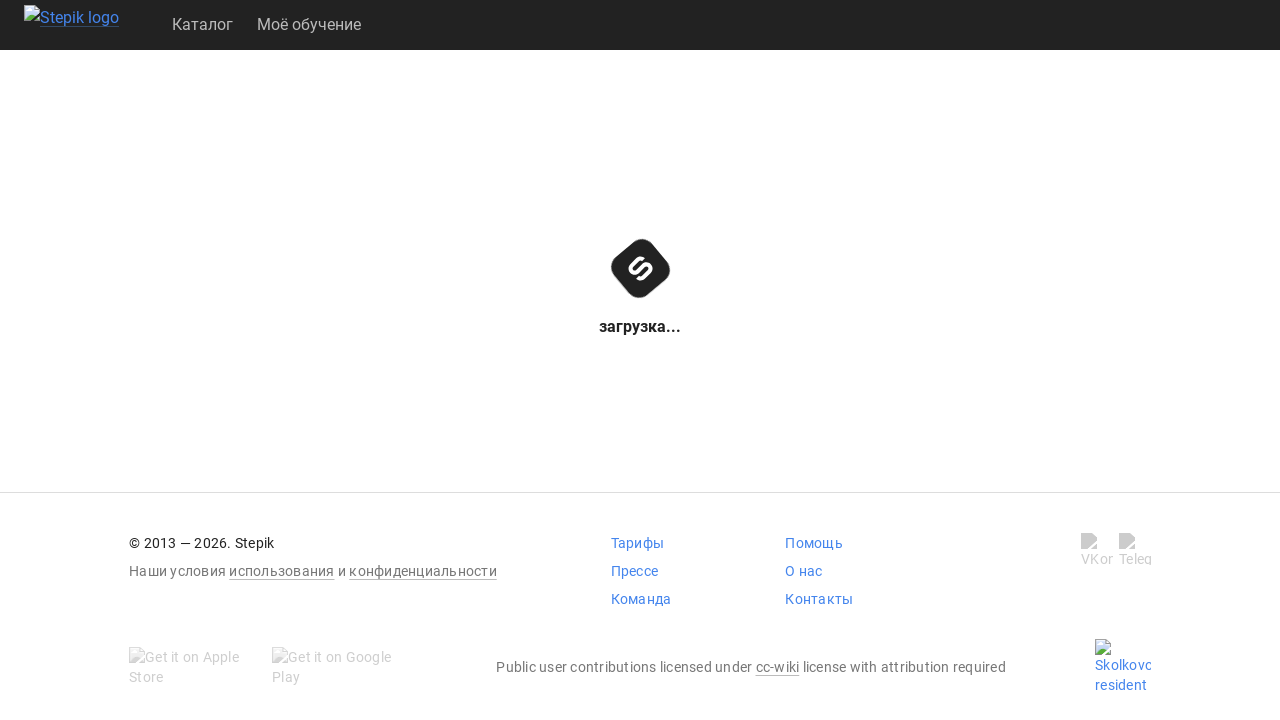

Filled text answer field with 'get()' on .textarea
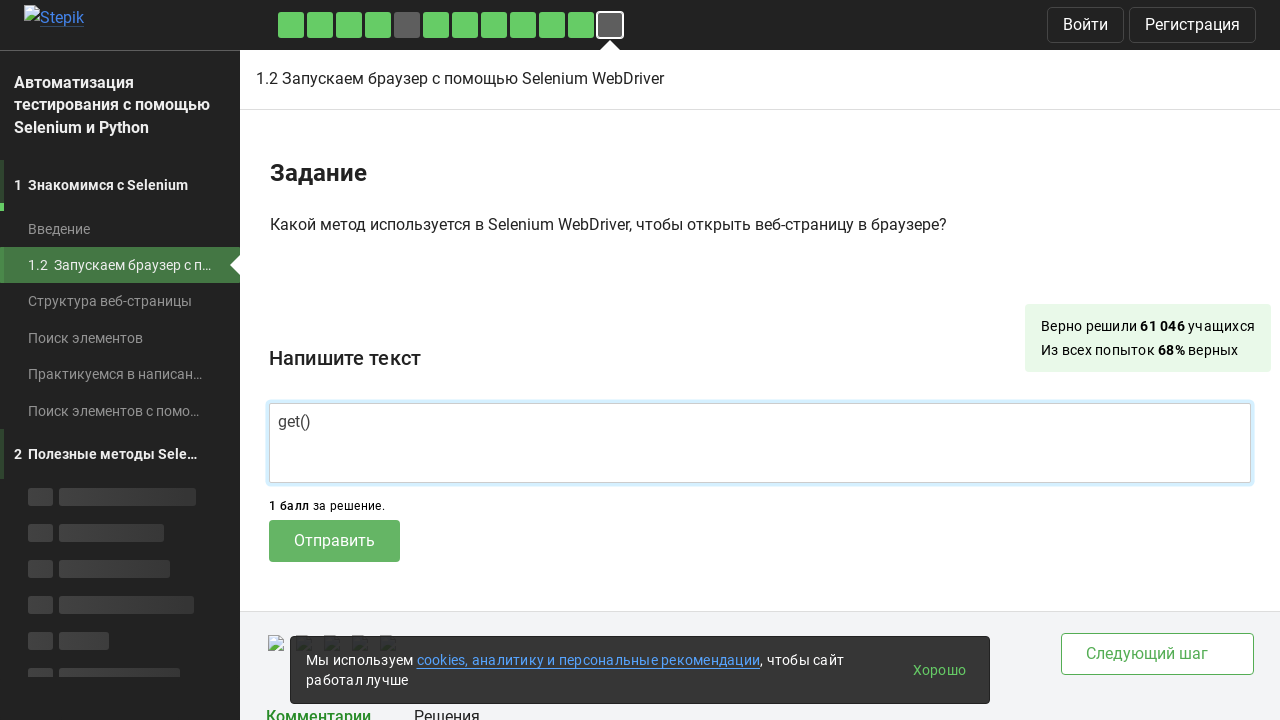

Clicked submit button to send the solution at (334, 541) on .submit-submission
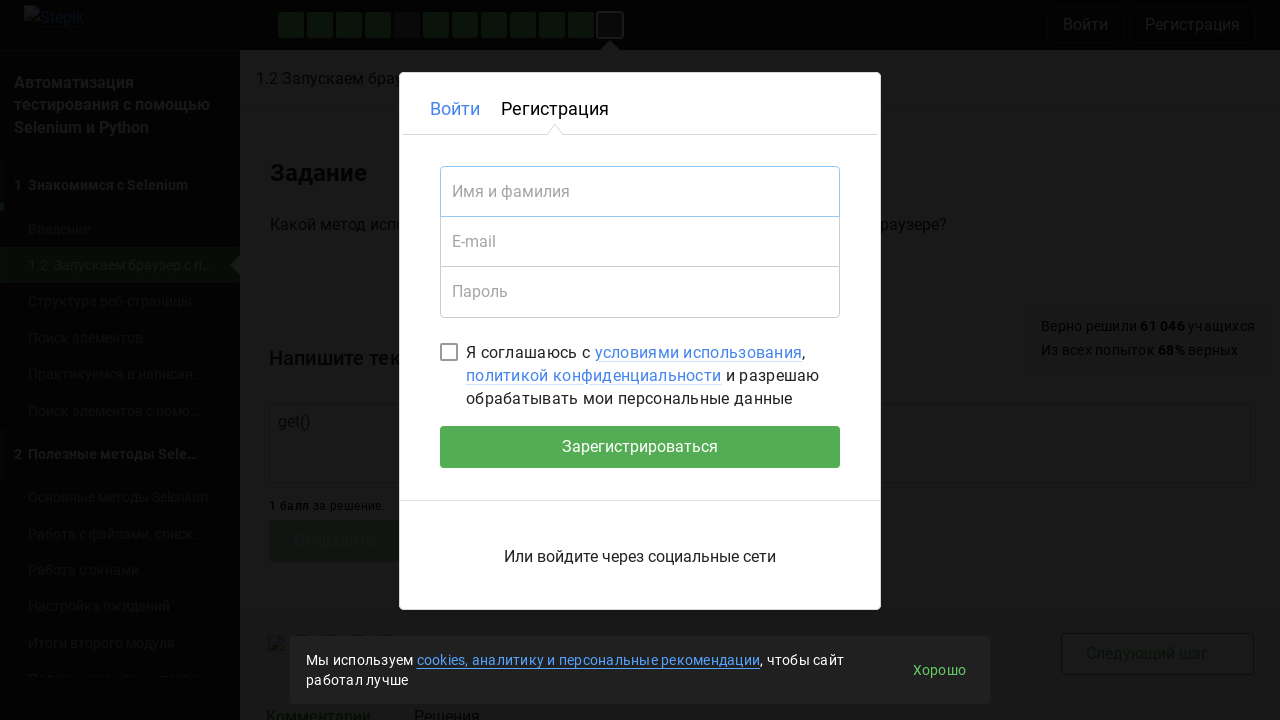

Waited 2 seconds for submission to process
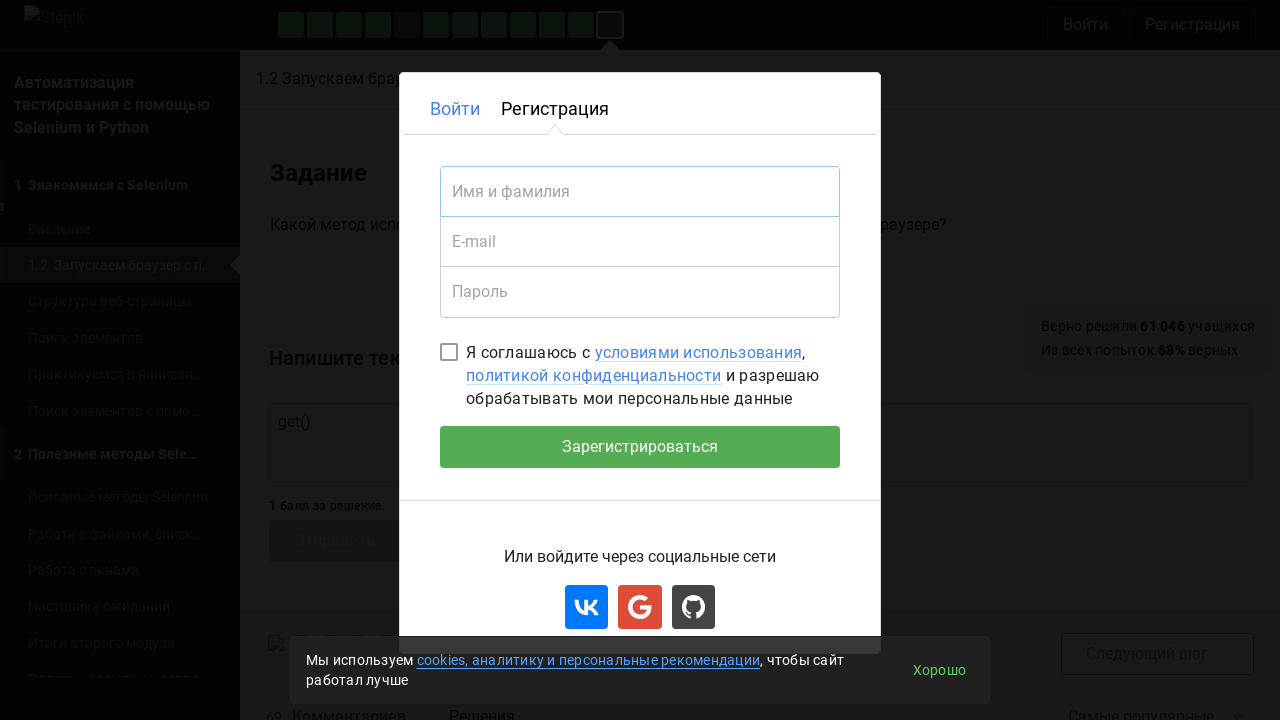

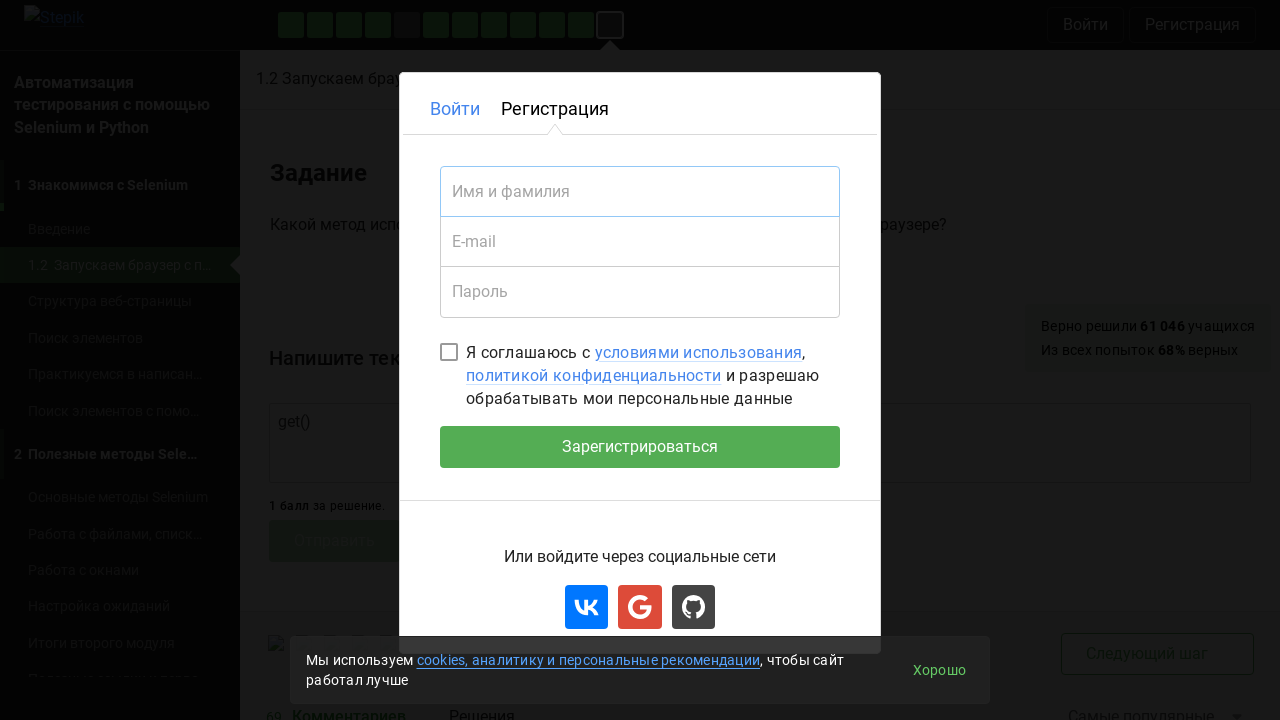